Navigates to Baltimore location page and hovers over the "Other Klik Solutions Locations" heading

Starting URL: https://klik.solutions/

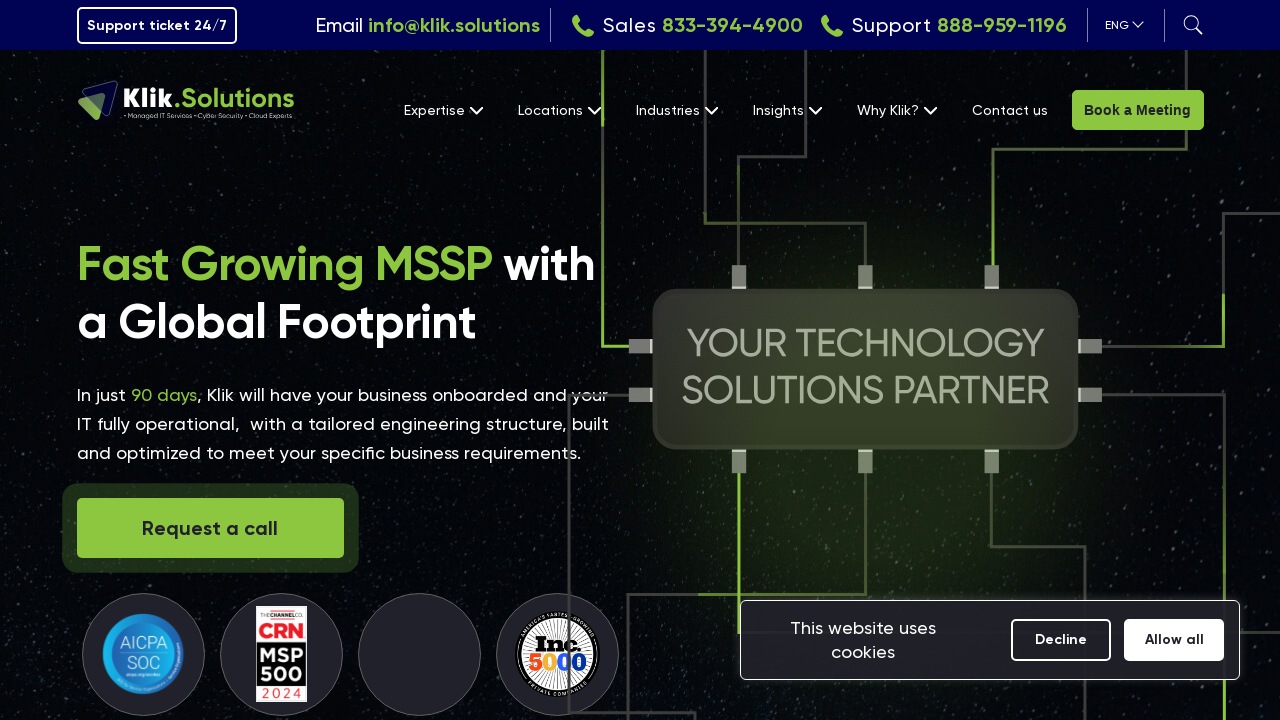

Hovered over Locations menu at (559, 110) on internal:role=link[name="Locations"i]
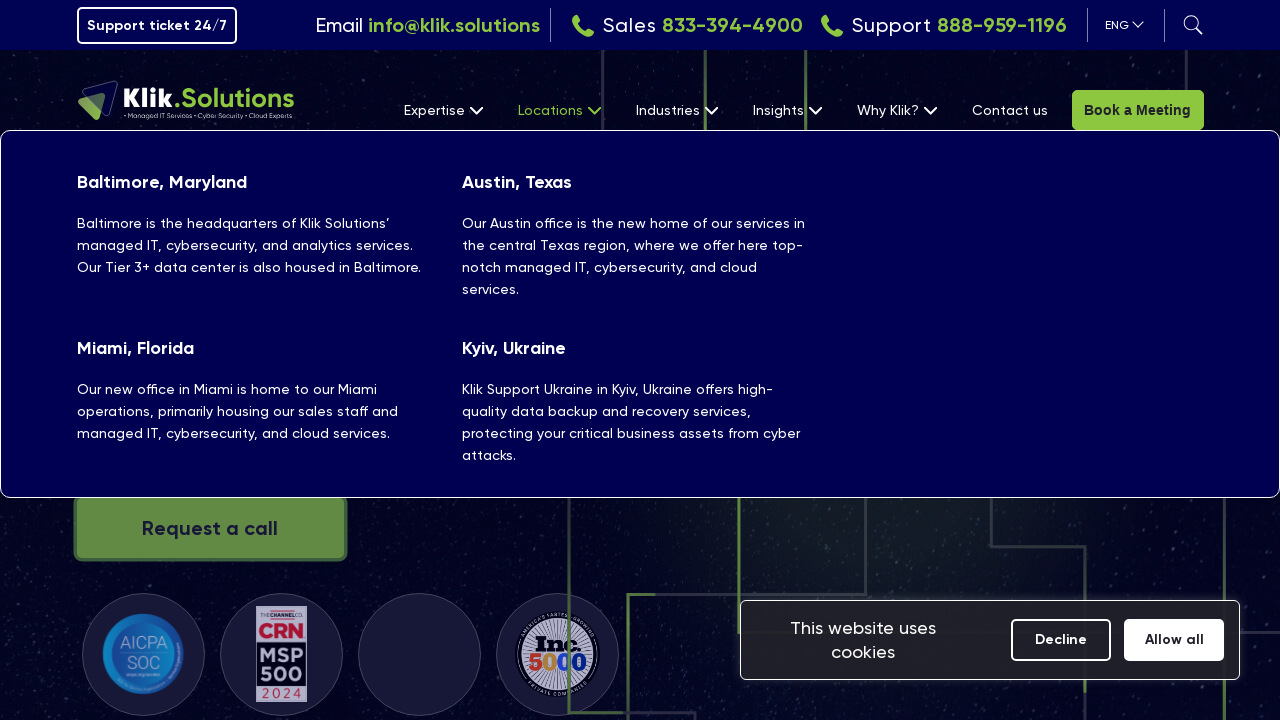

Clicked Baltimore, Maryland location link at (254, 224) on internal:role=link[name="Baltimore, Maryland Baltimore"i]
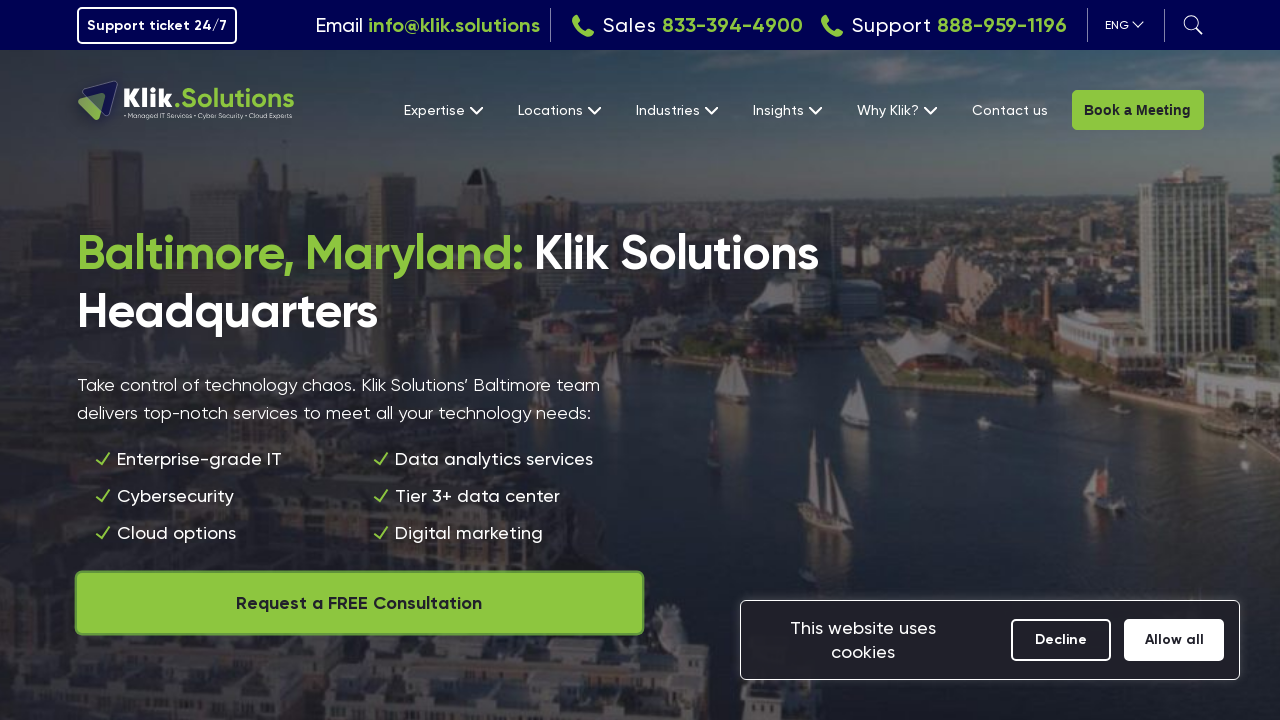

Hovered over 'Other Klik Solutions Locations' heading at (640, 361) on internal:role=heading[name="Other Klik Solutions Locations"i]
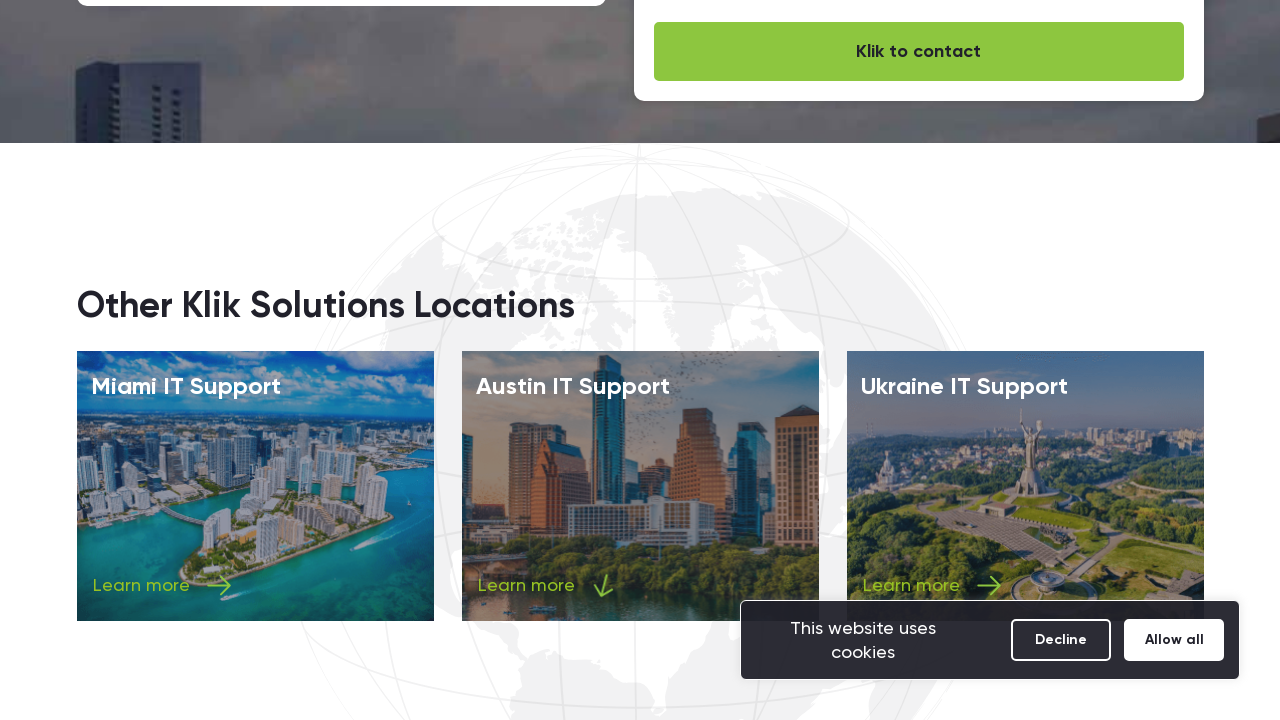

Page network activity idle - fully loaded
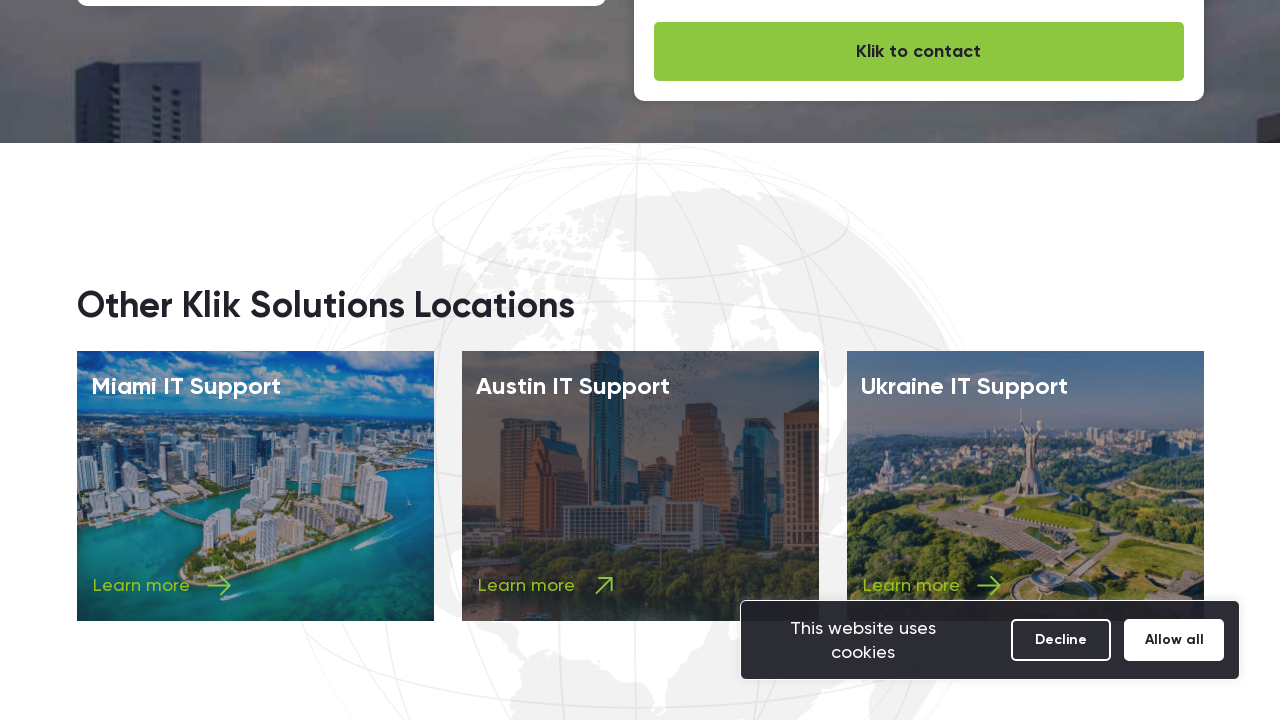

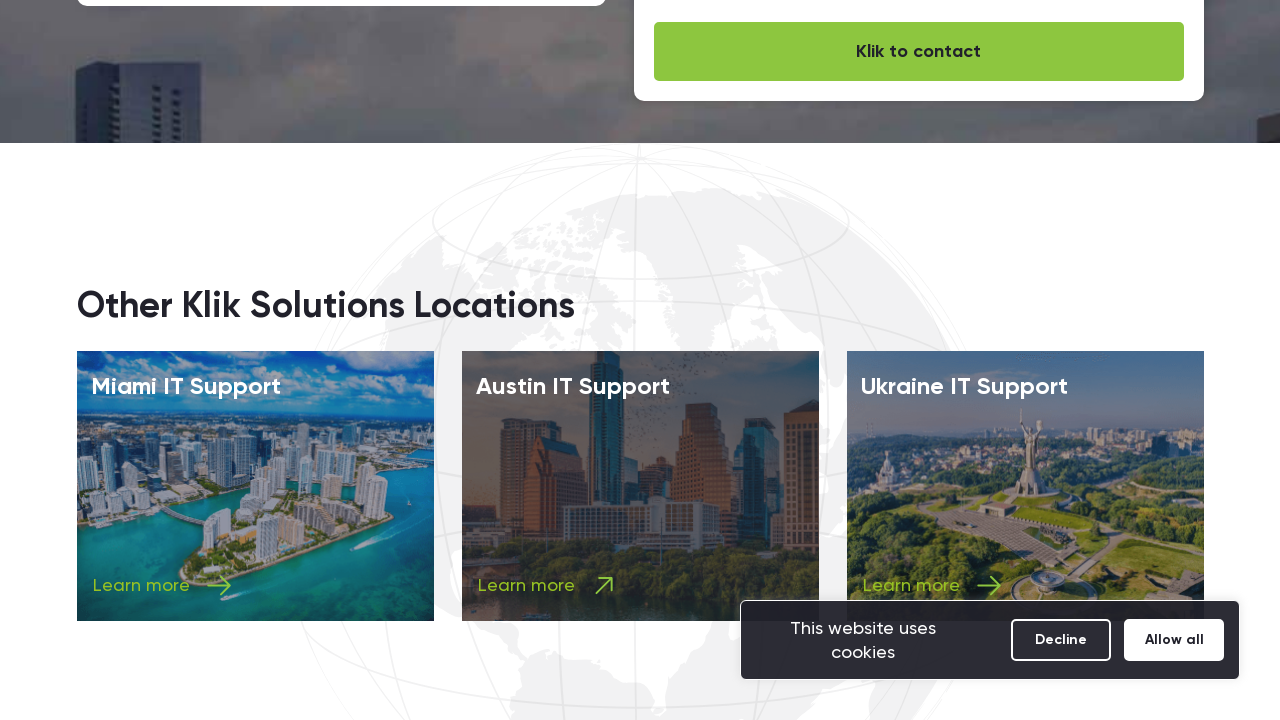